Tests navigation to the Laptops category by clicking the Laptops link in the navigation and verifying the breadcrumb shows the correct path

Starting URL: https://gettop.us/

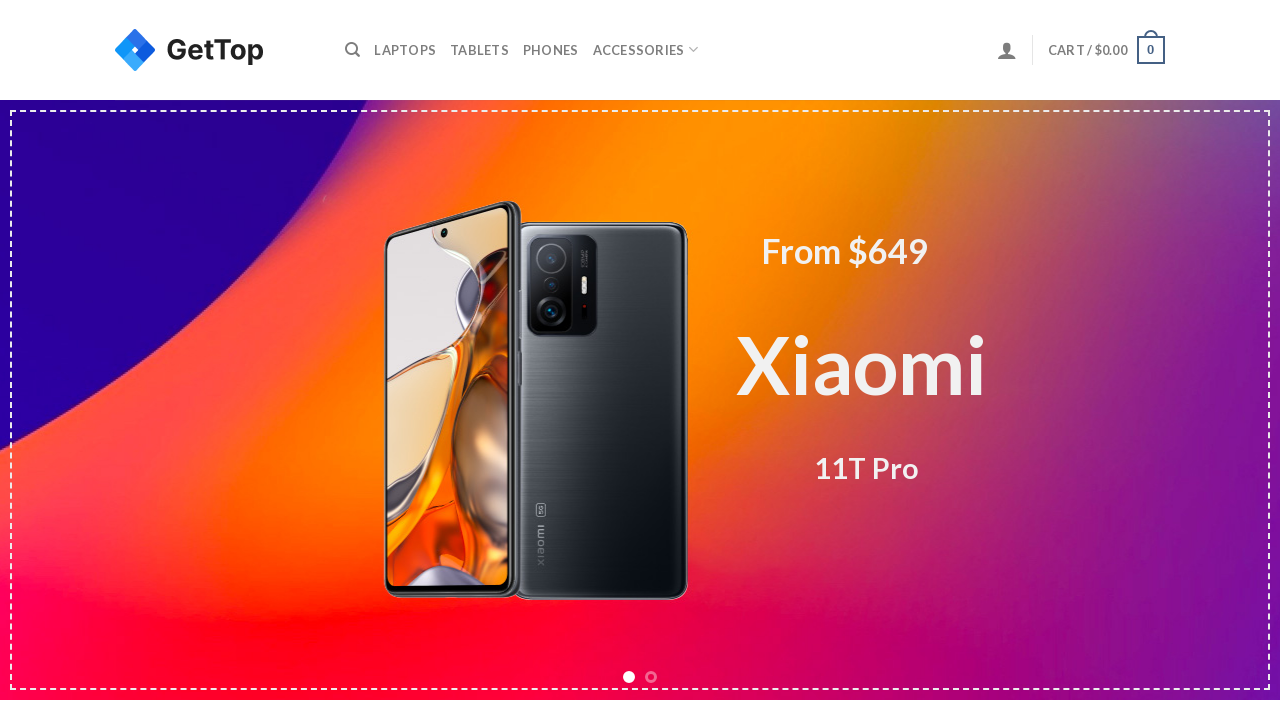

Clicked Laptops link in navigation at (405, 50) on xpath=//a[text()='Laptops' and @class='nav-top-link']
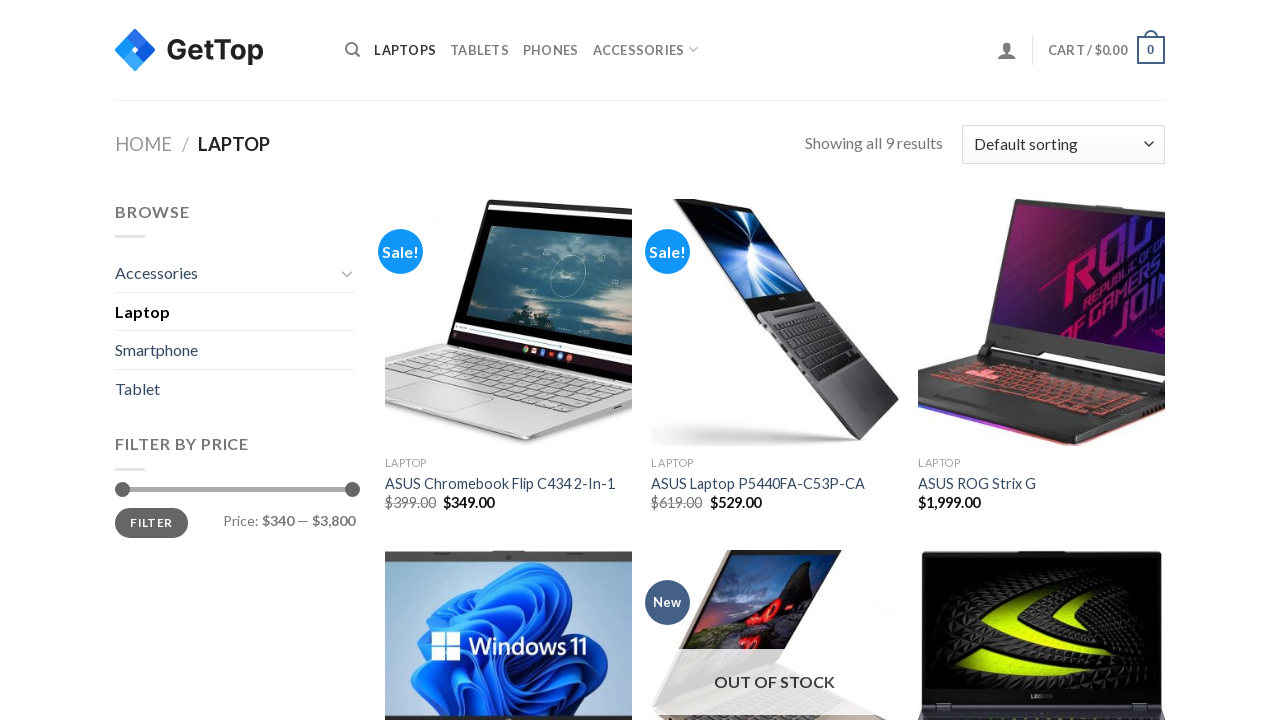

Breadcrumb navigation loaded
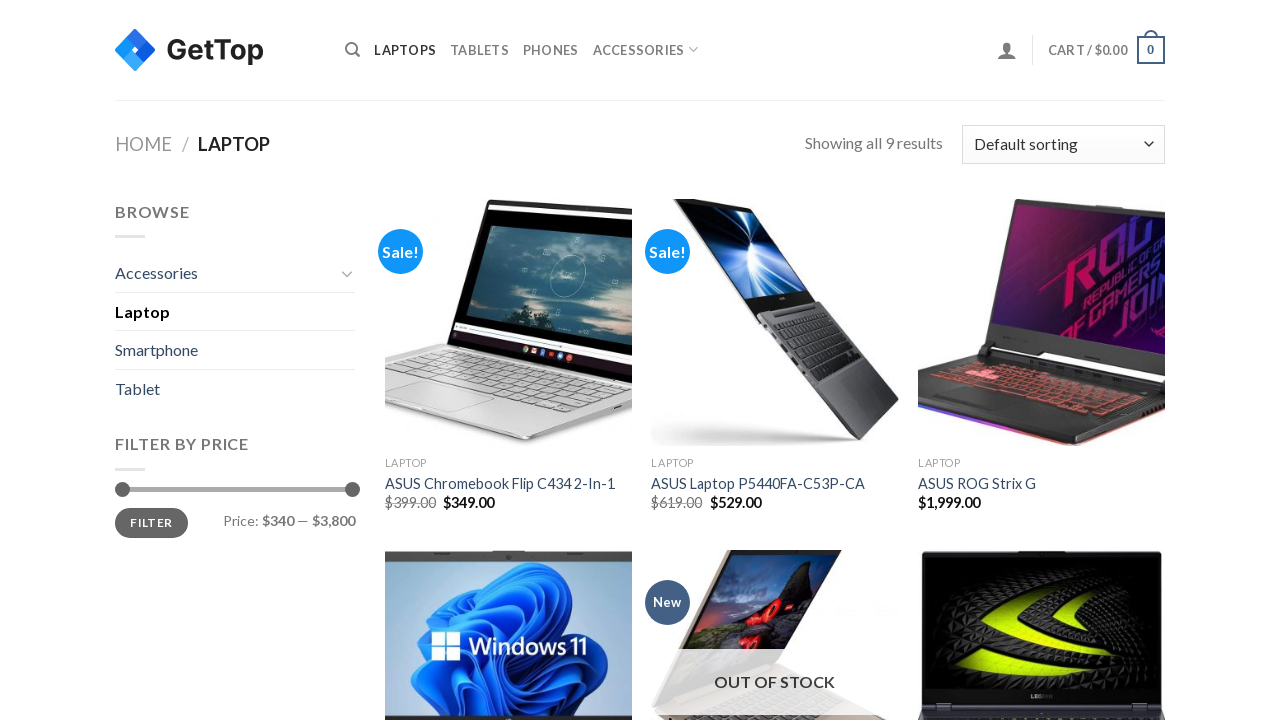

Located breadcrumb element
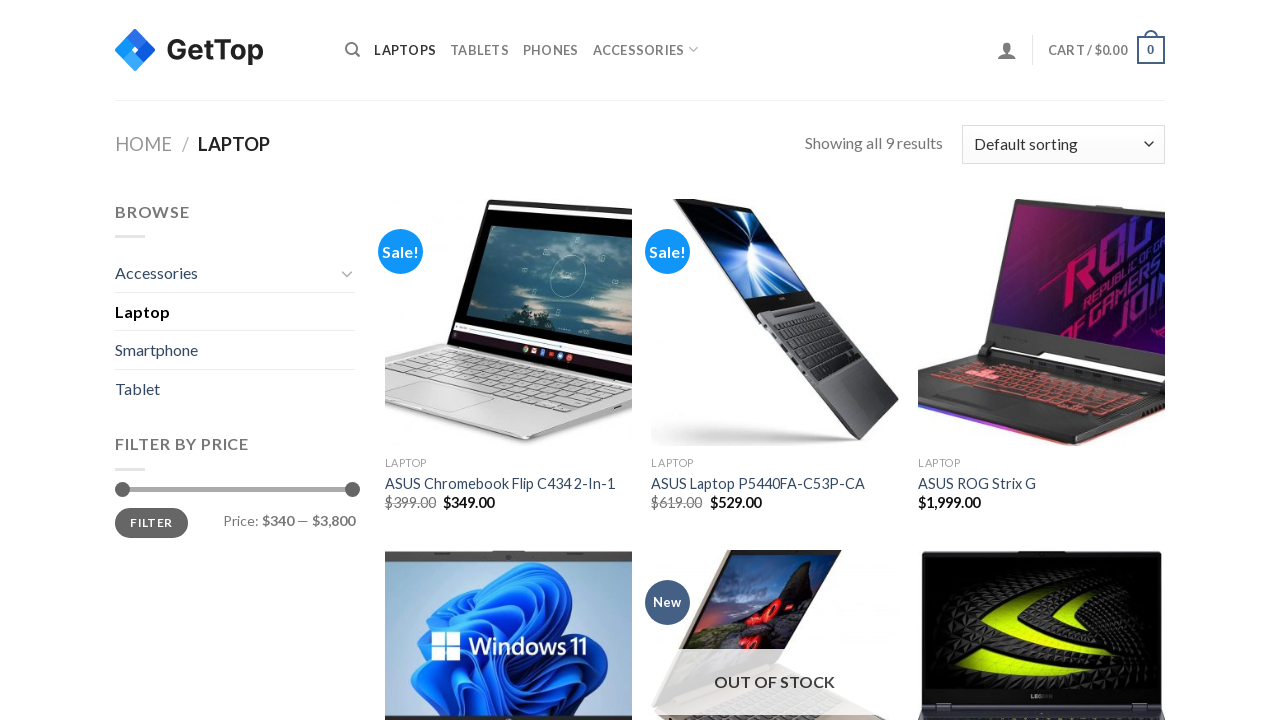

Breadcrumb element is ready and visible
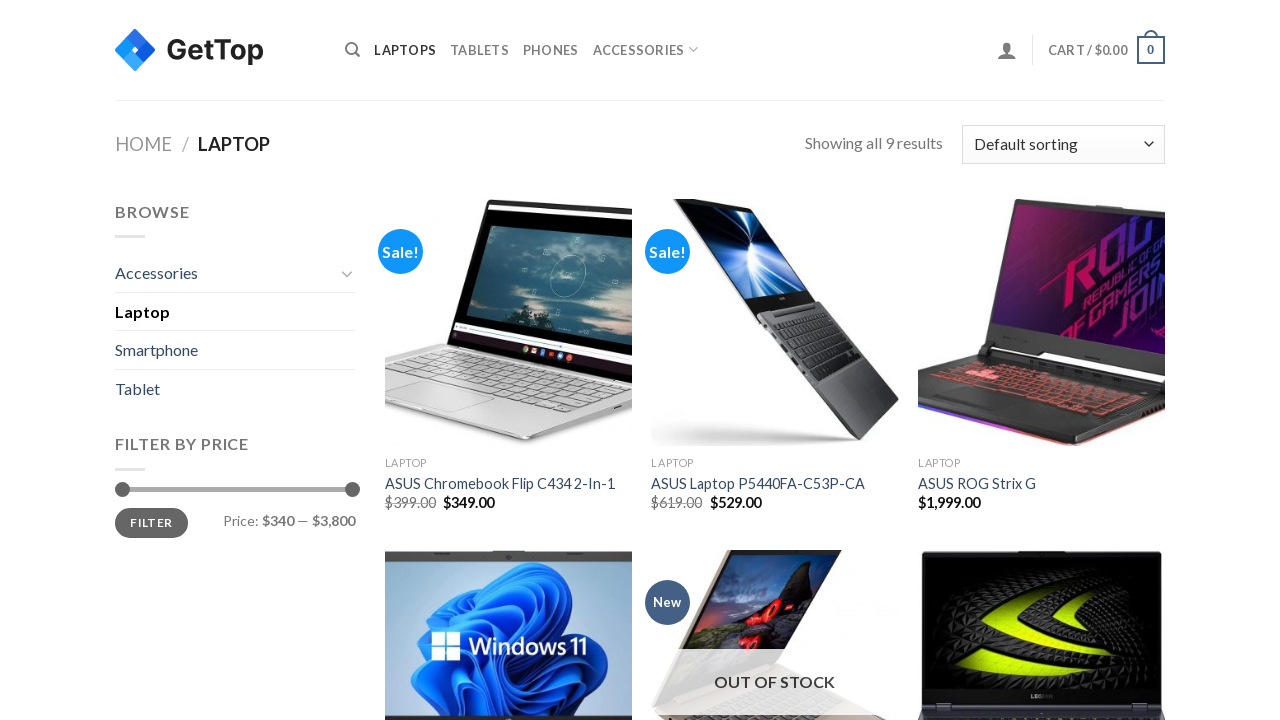

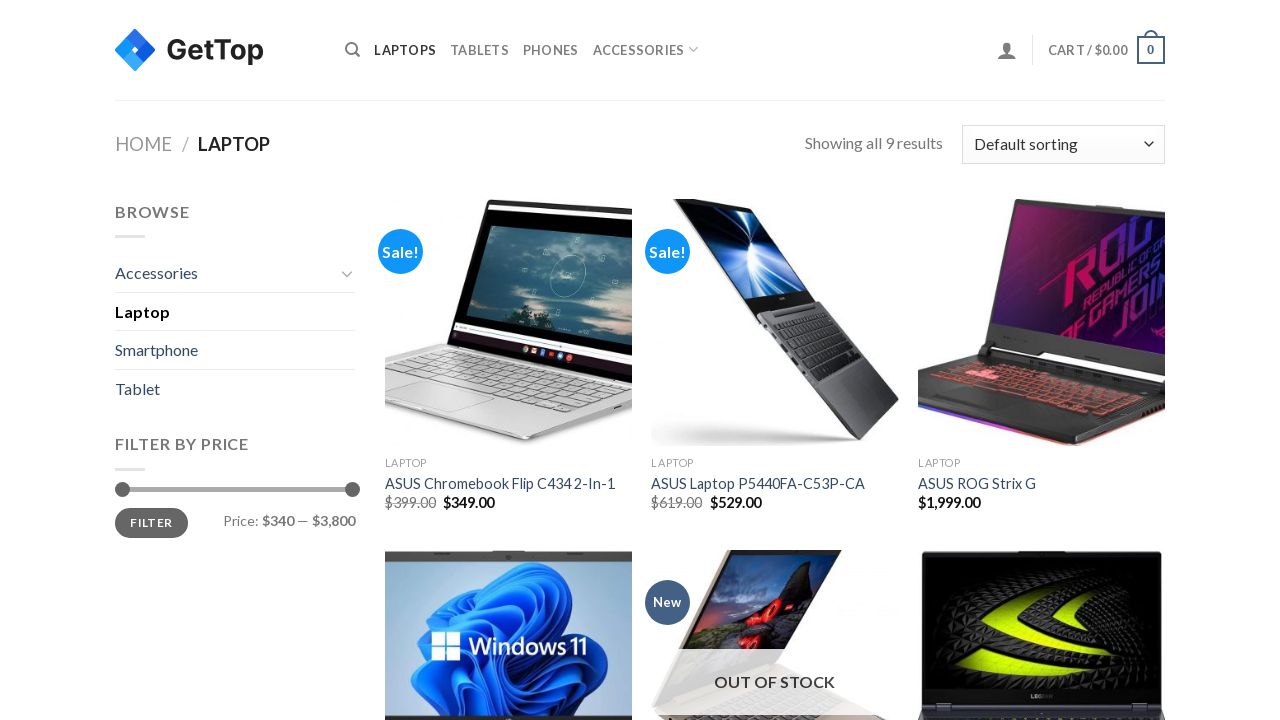